Tests handling of a simple JavaScript alert by clicking a button that triggers an alert and accepting it

Starting URL: https://the-internet.herokuapp.com/javascript_alerts

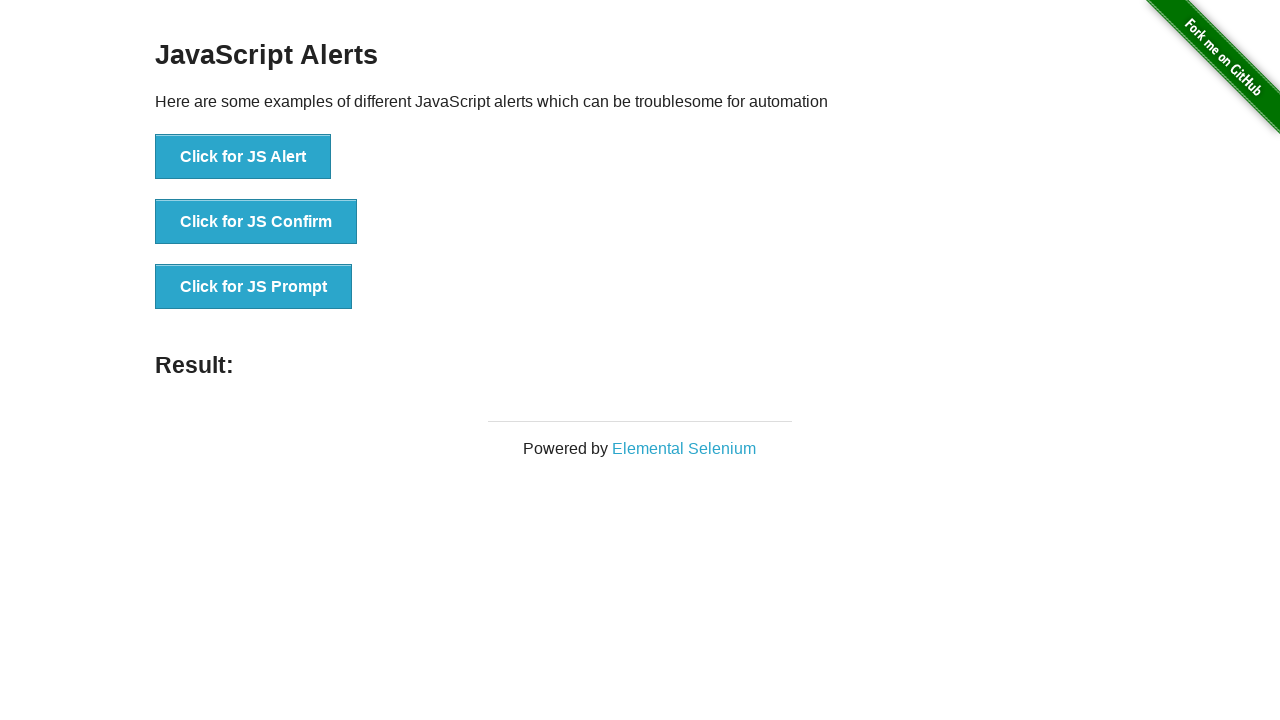

Clicked button to trigger JavaScript alert at (243, 157) on button[onclick='jsAlert()']
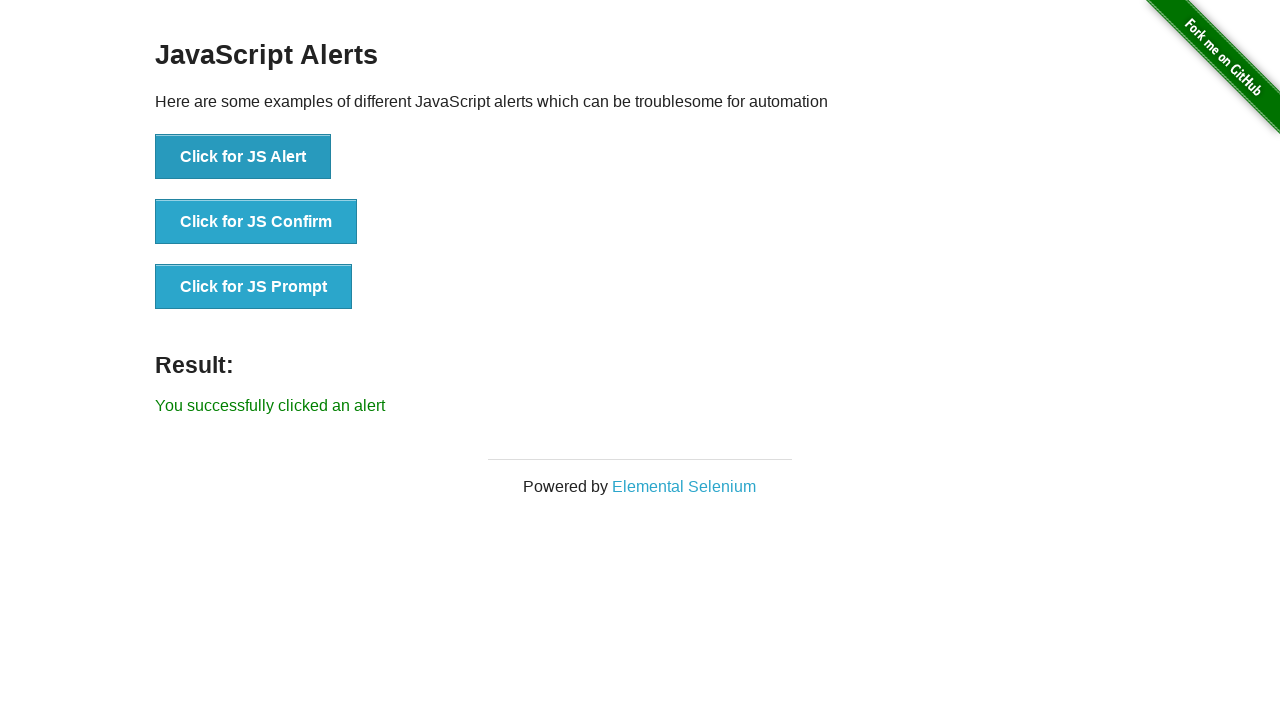

Set up dialog handler to accept alert
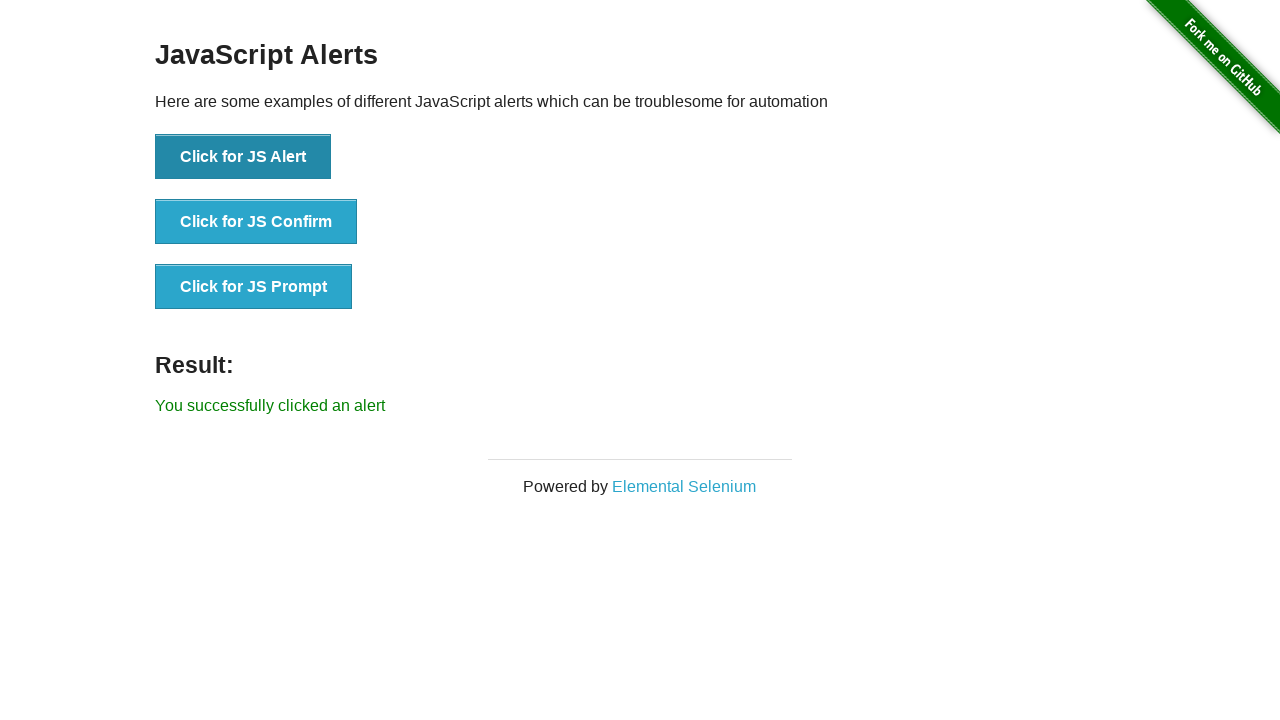

Confirmed success message 'You successfully clicked an alert' appeared
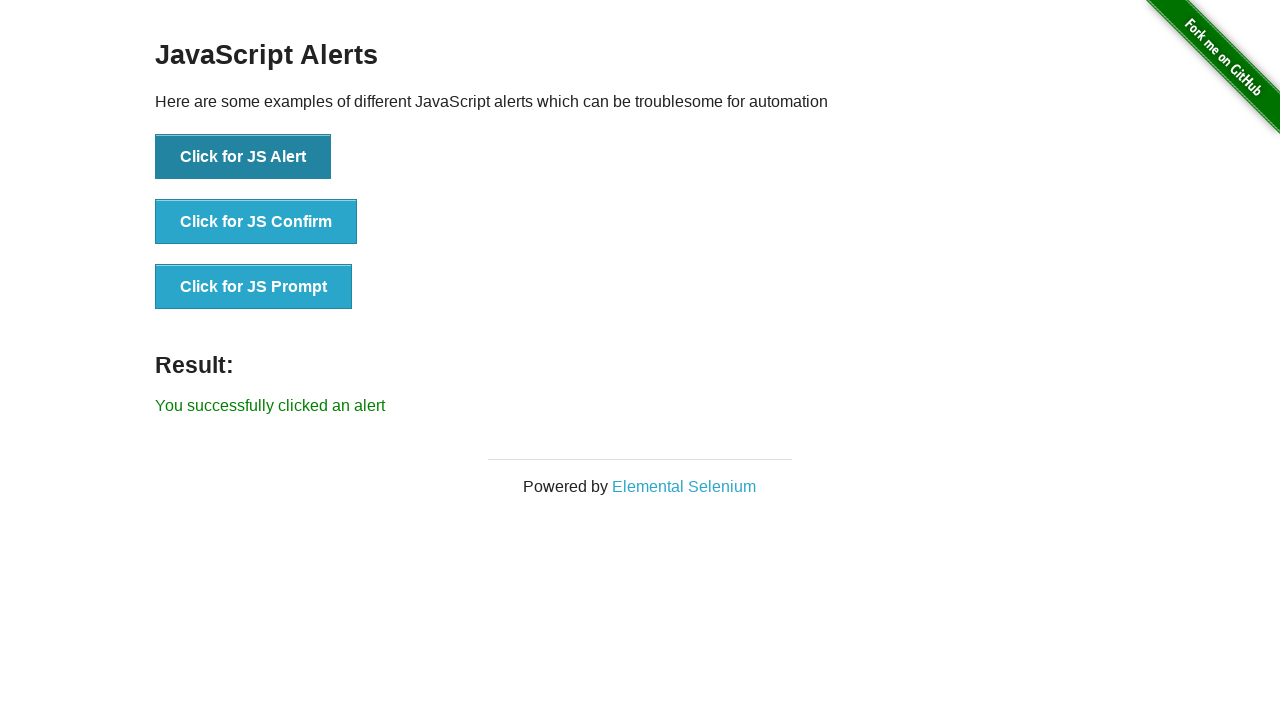

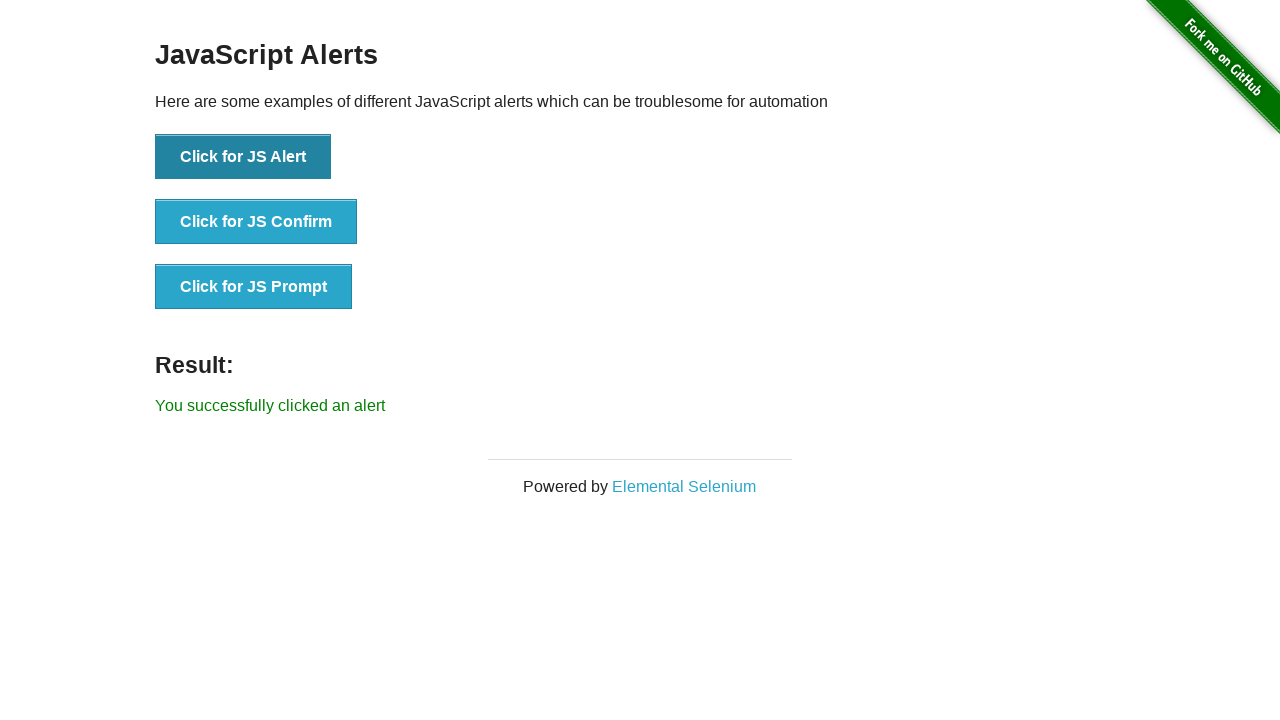